Tests dropdown select functionality by selecting options using value, index, and label methods

Starting URL: https://zimaev.github.io/select/

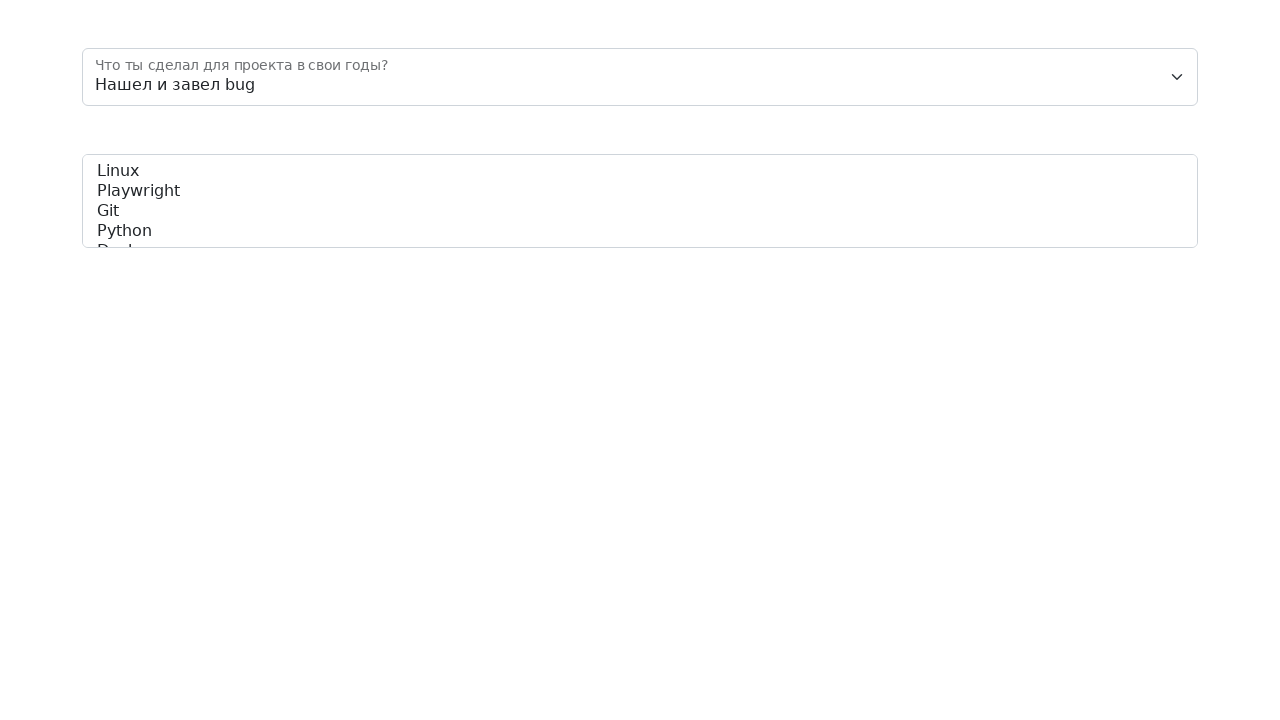

Selected dropdown option by value '3' on #floatingSelect
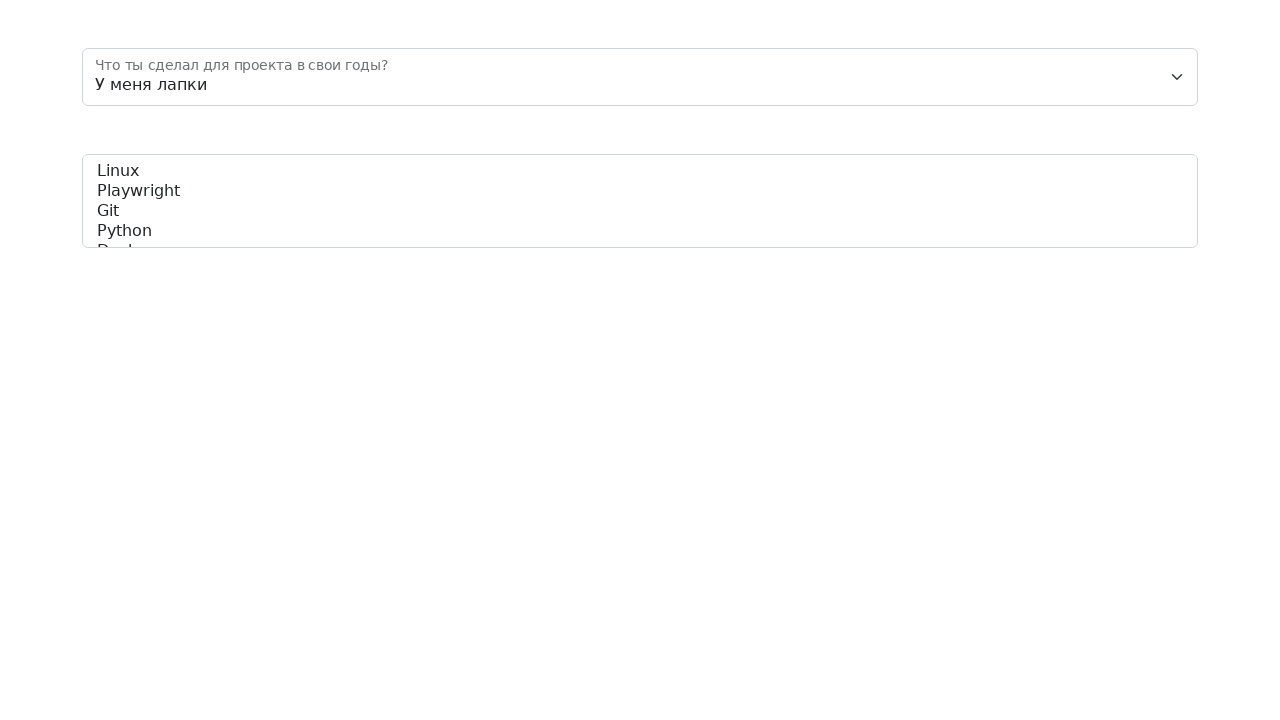

Selected dropdown option by index 1 on #floatingSelect
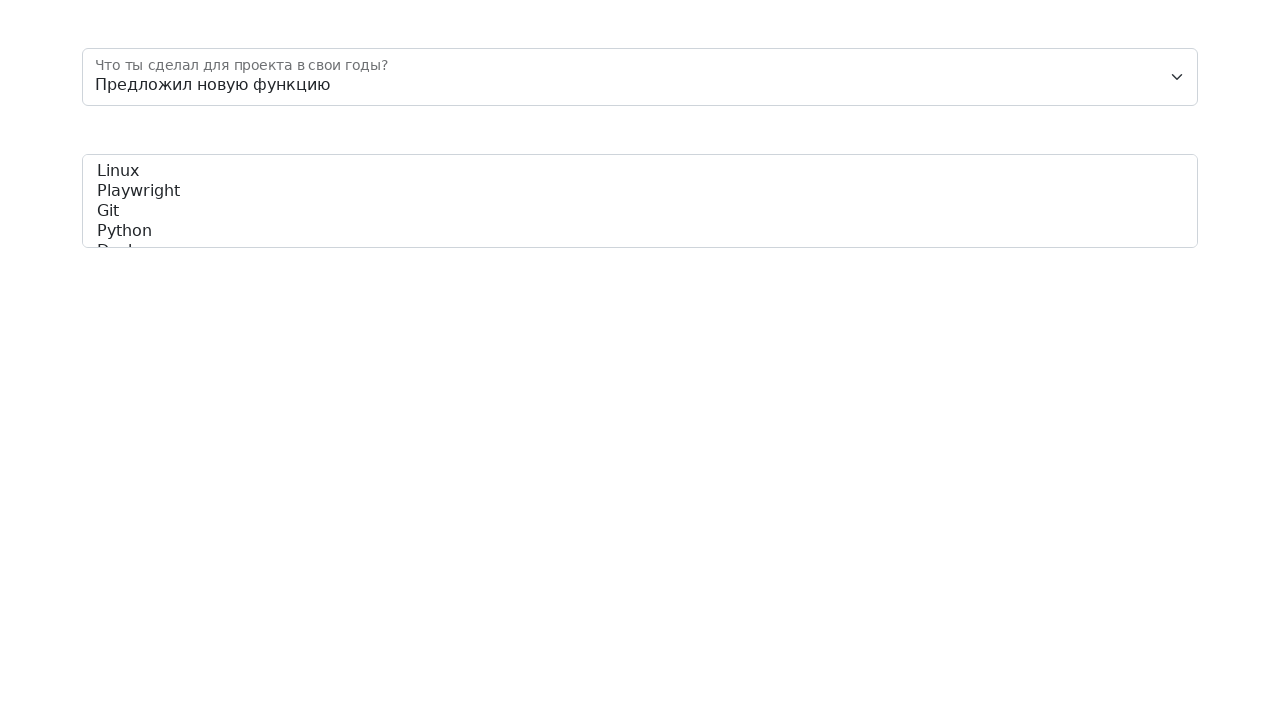

Selected dropdown option by label 'Нашел и завел bug' on #floatingSelect
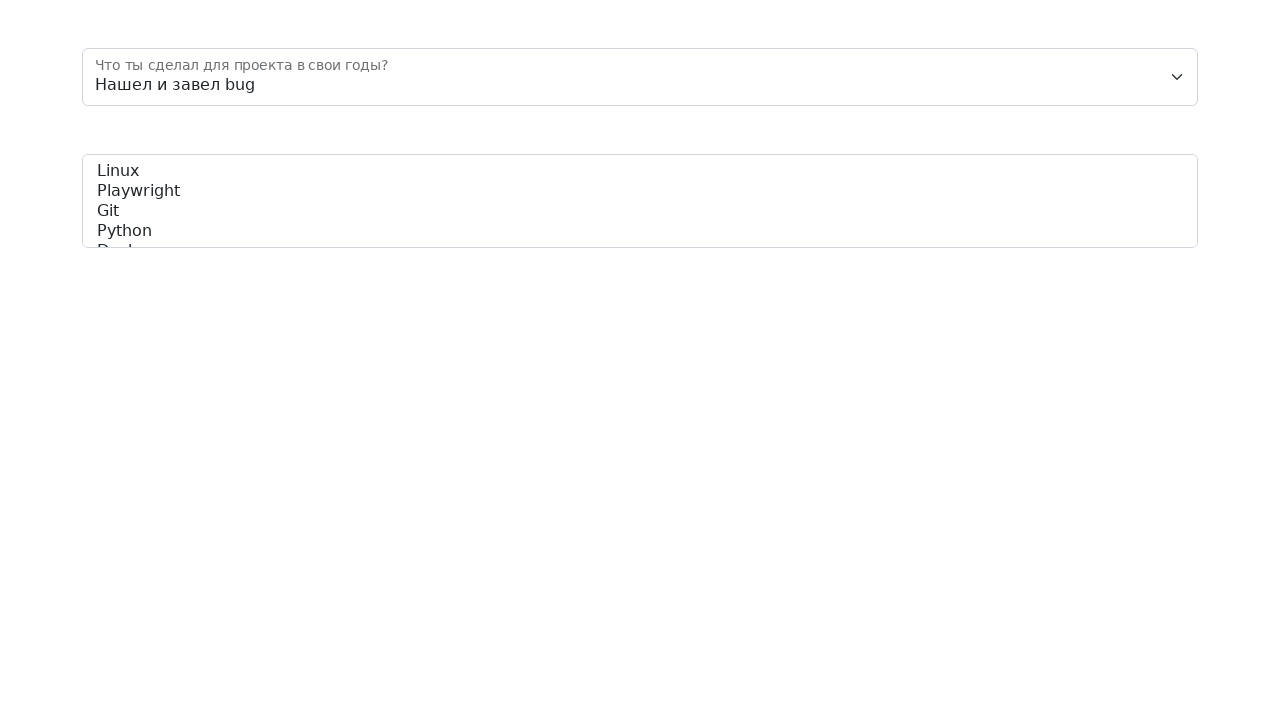

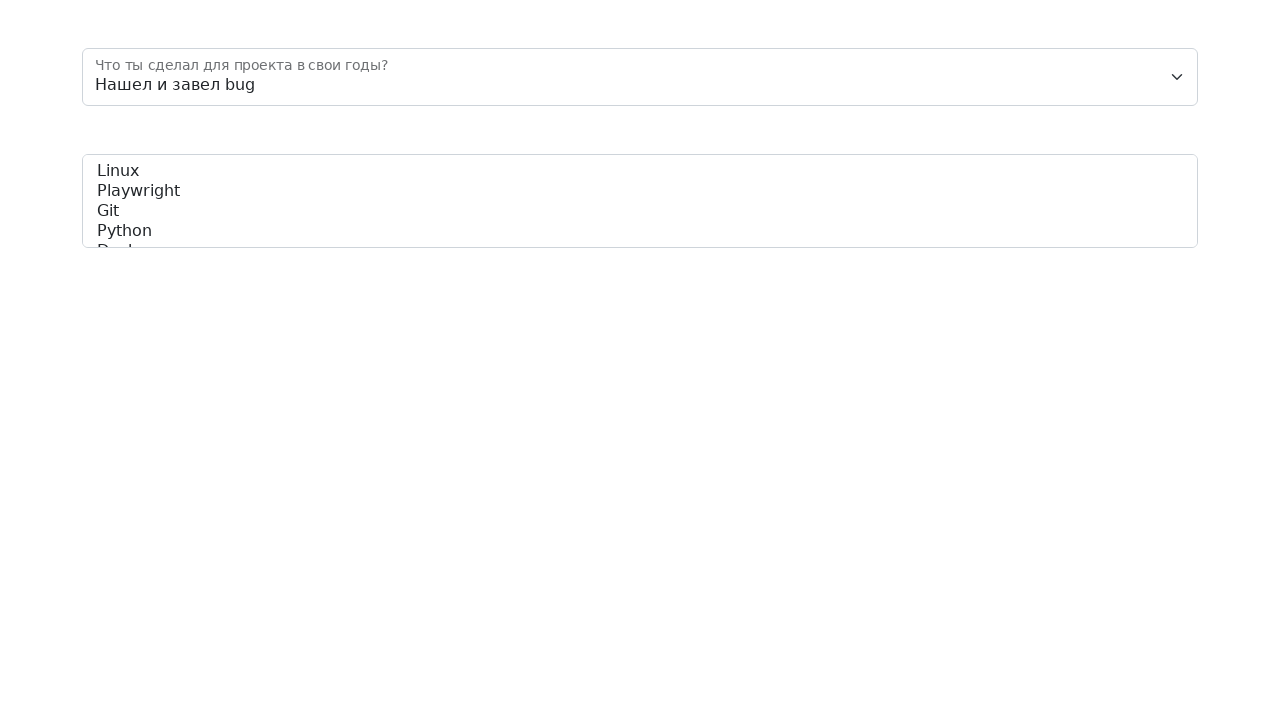